Tests form element display states by checking if email textbox, education textarea, age radio button, and user name text are displayed, then fills in the displayed elements

Starting URL: https://automationfc.github.io/basic-form/

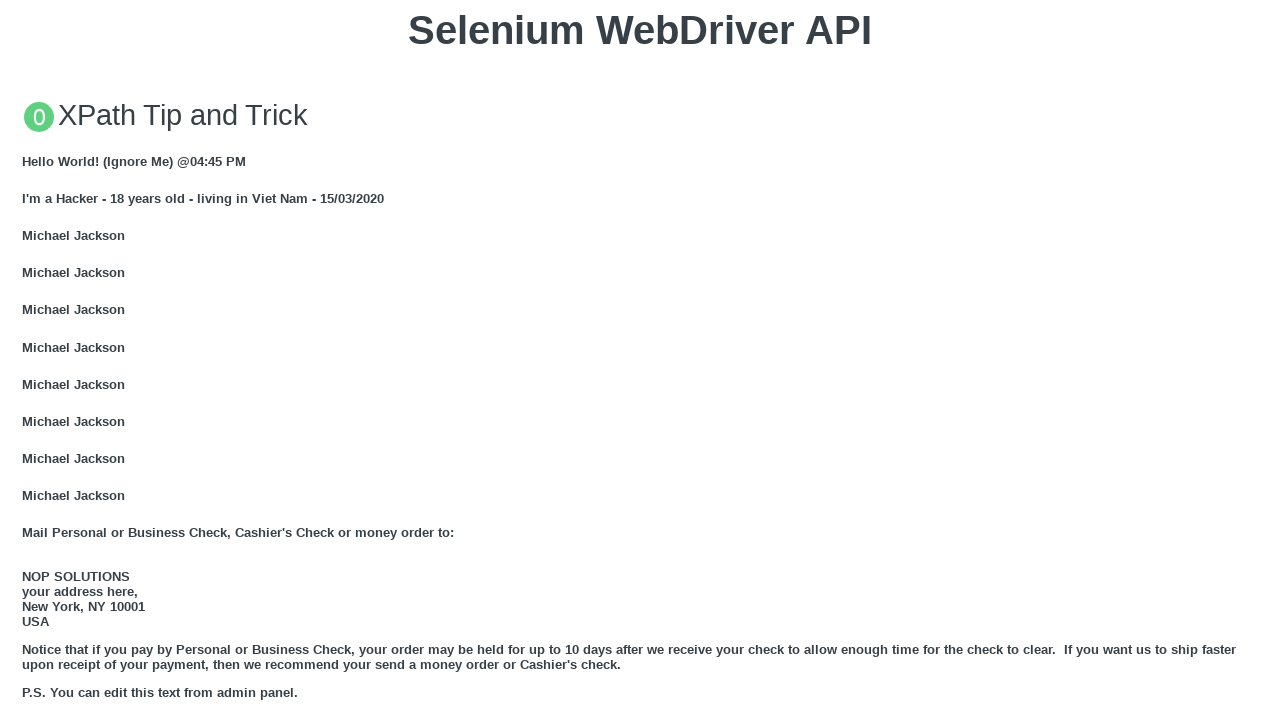

Verified email textbox is displayed
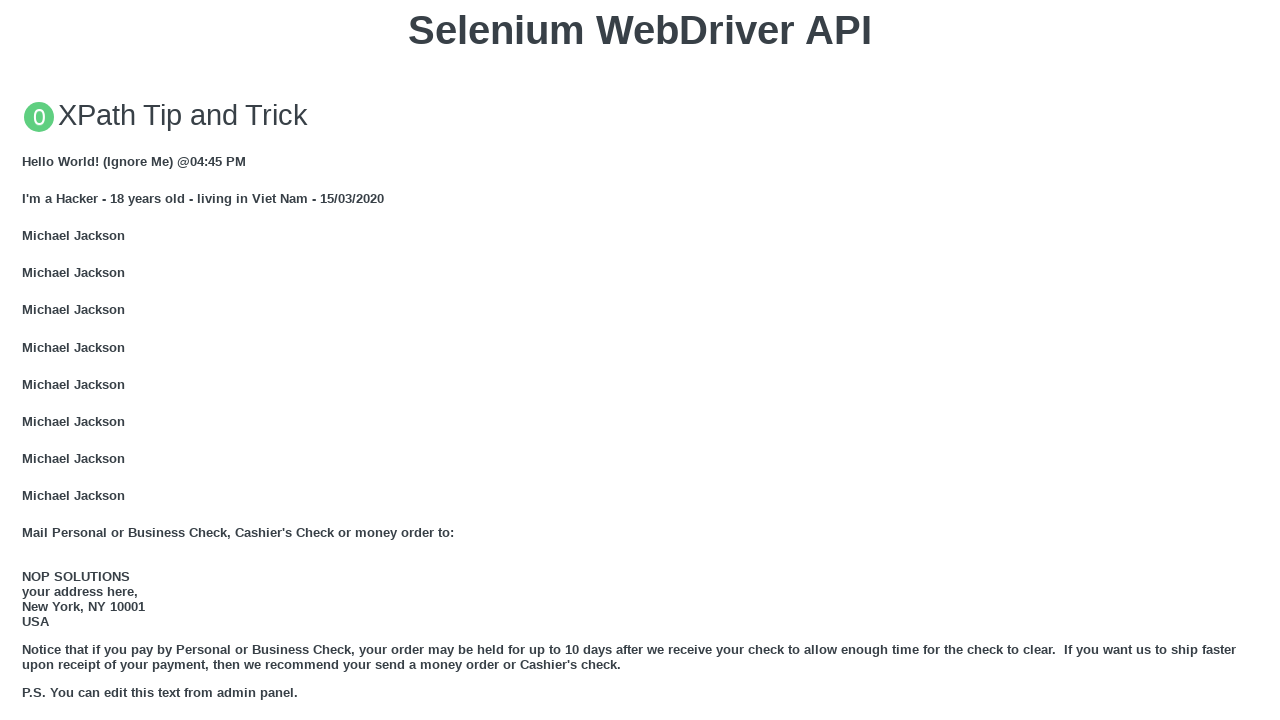

Filled email textbox with 'selenium webdriver' on #mail
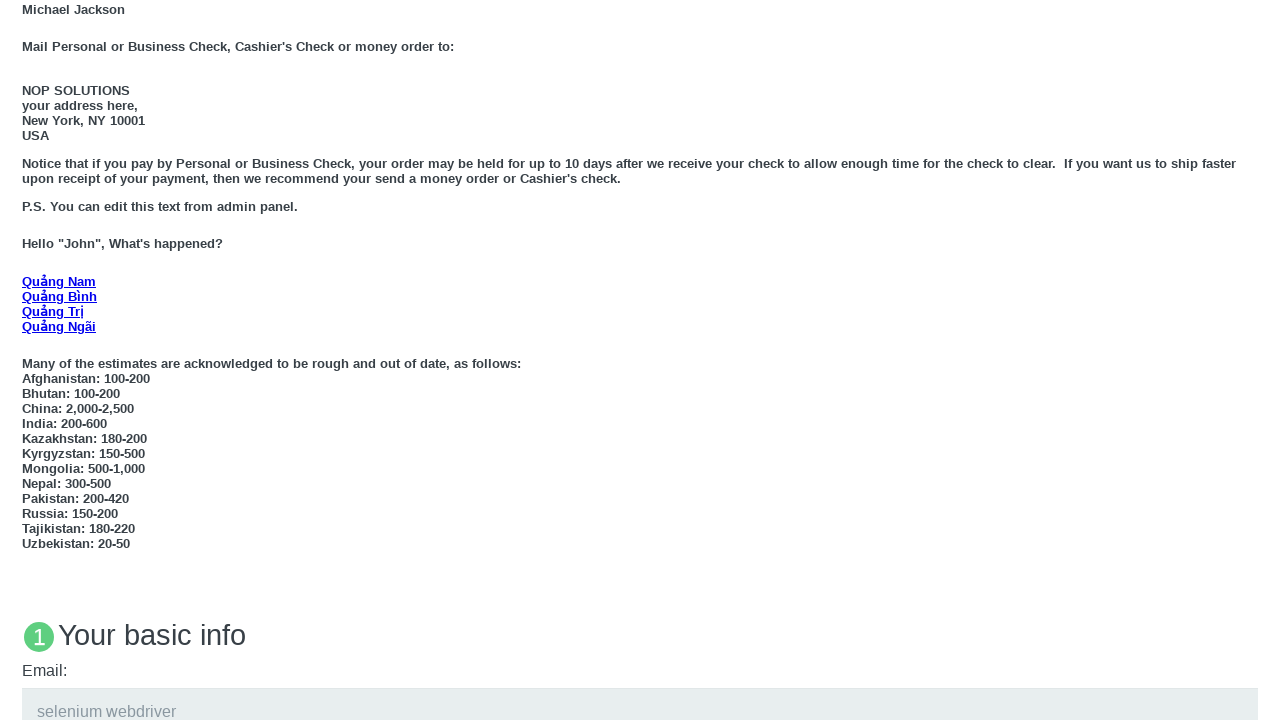

Verified education textarea is displayed
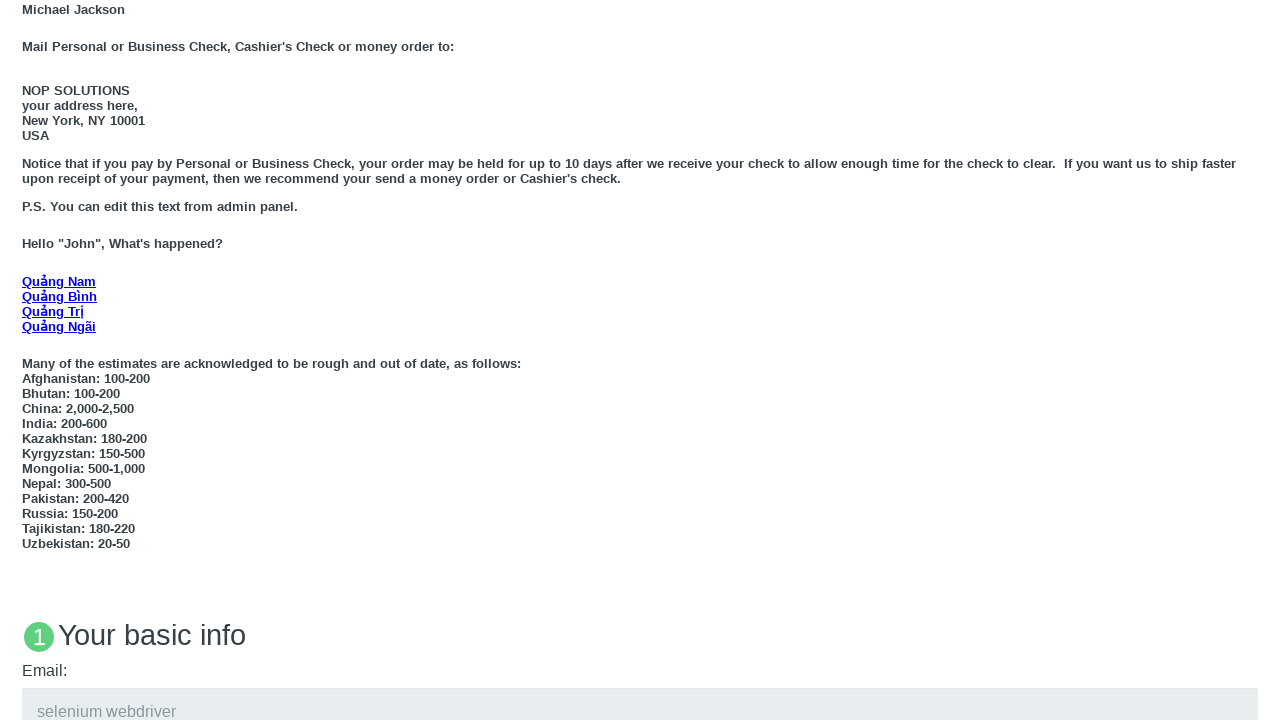

Filled education textarea with 'selenium GRID' on #edu
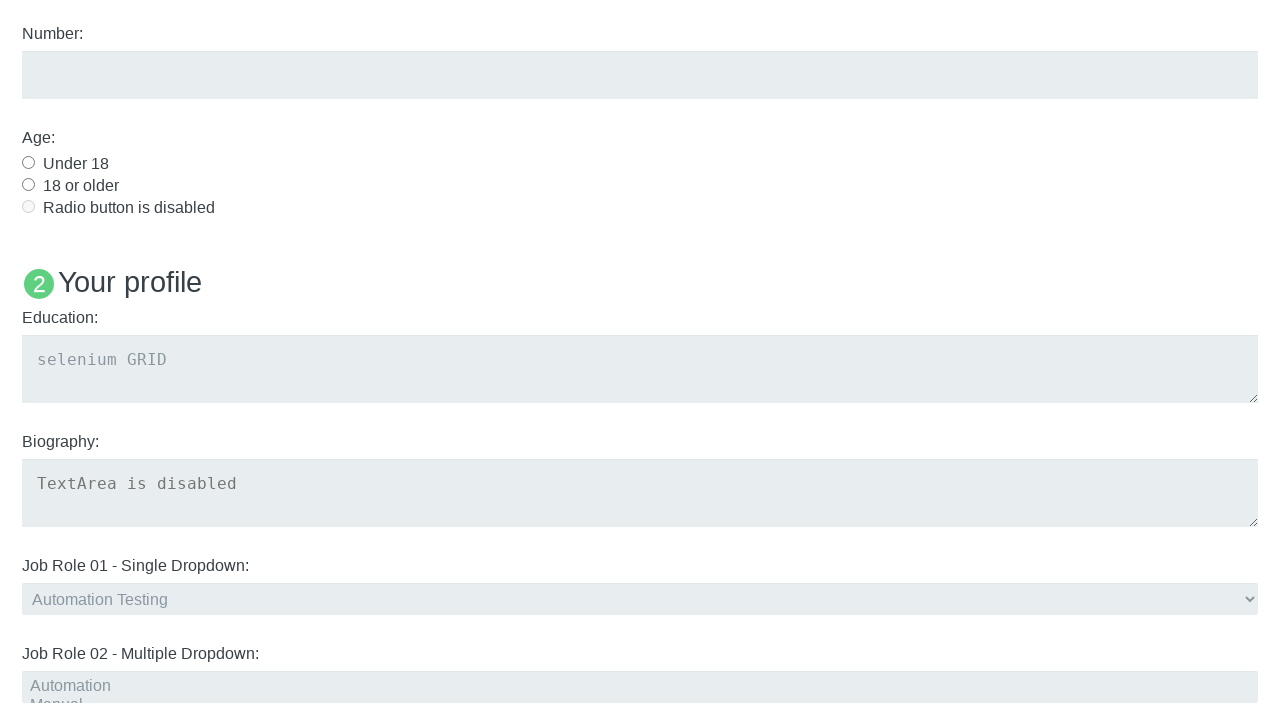

Verified age under 18 radio button is displayed
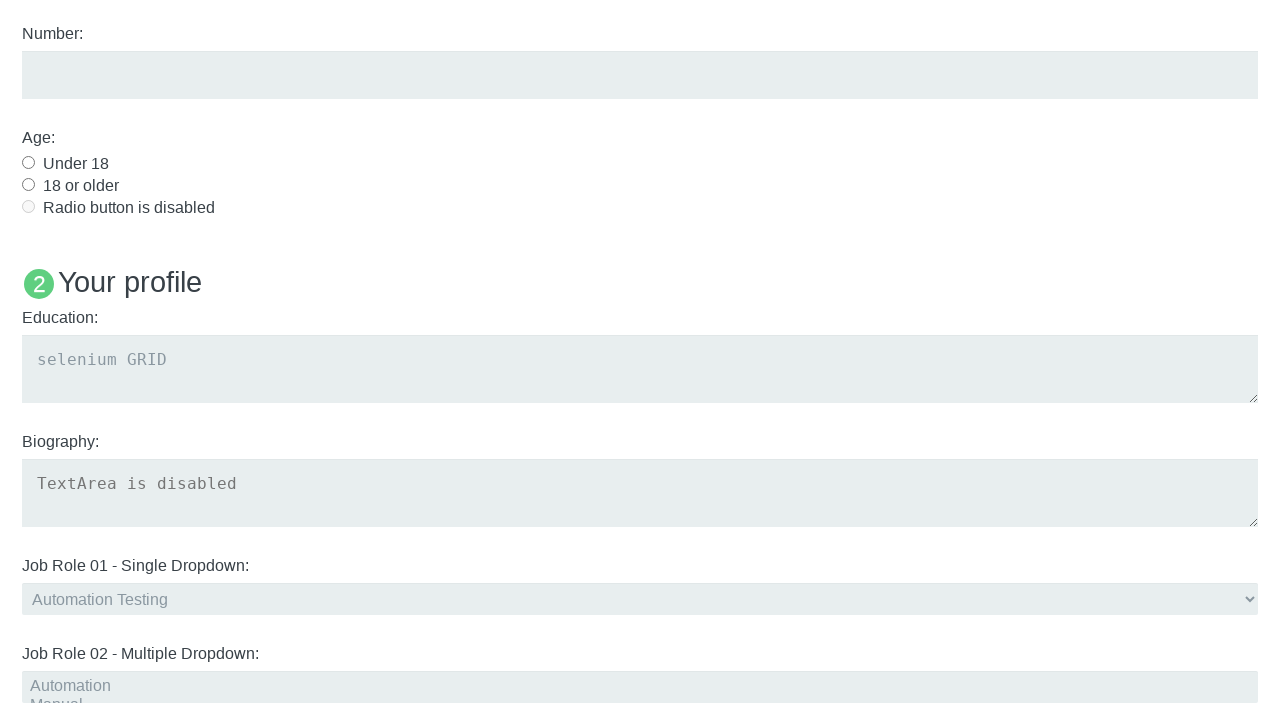

Clicked age under 18 radio button at (28, 162) on #under_18
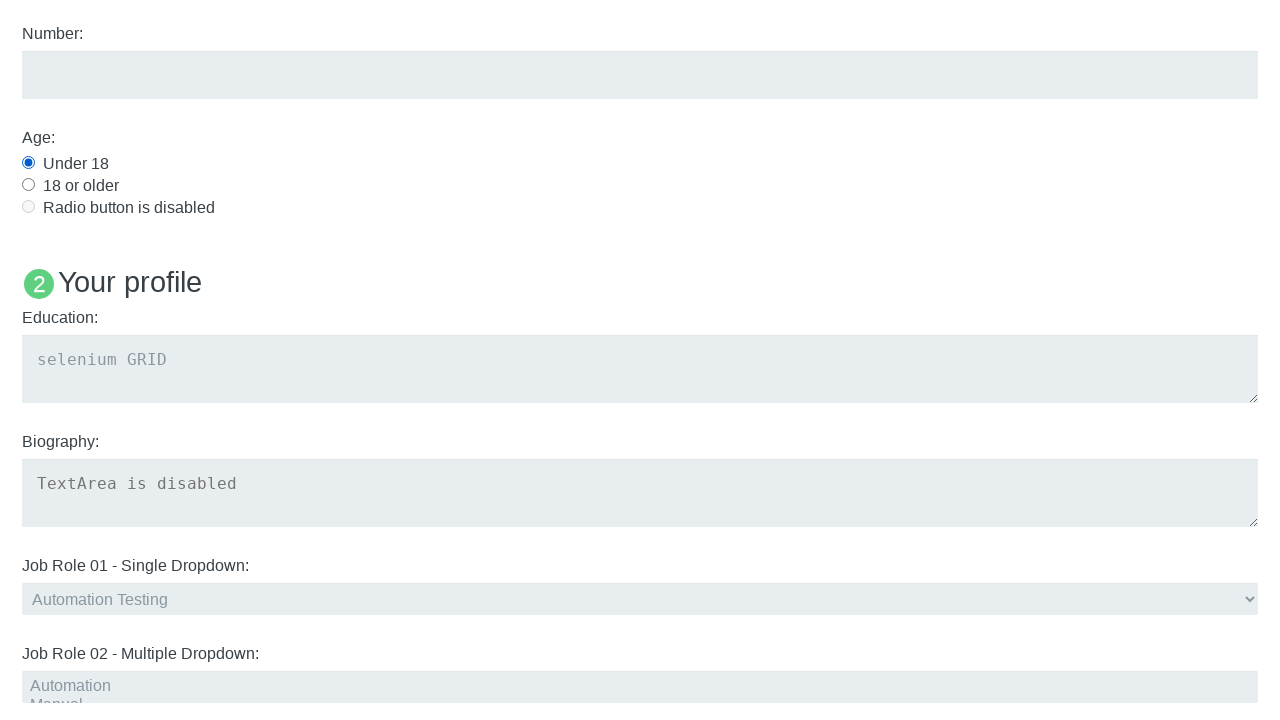

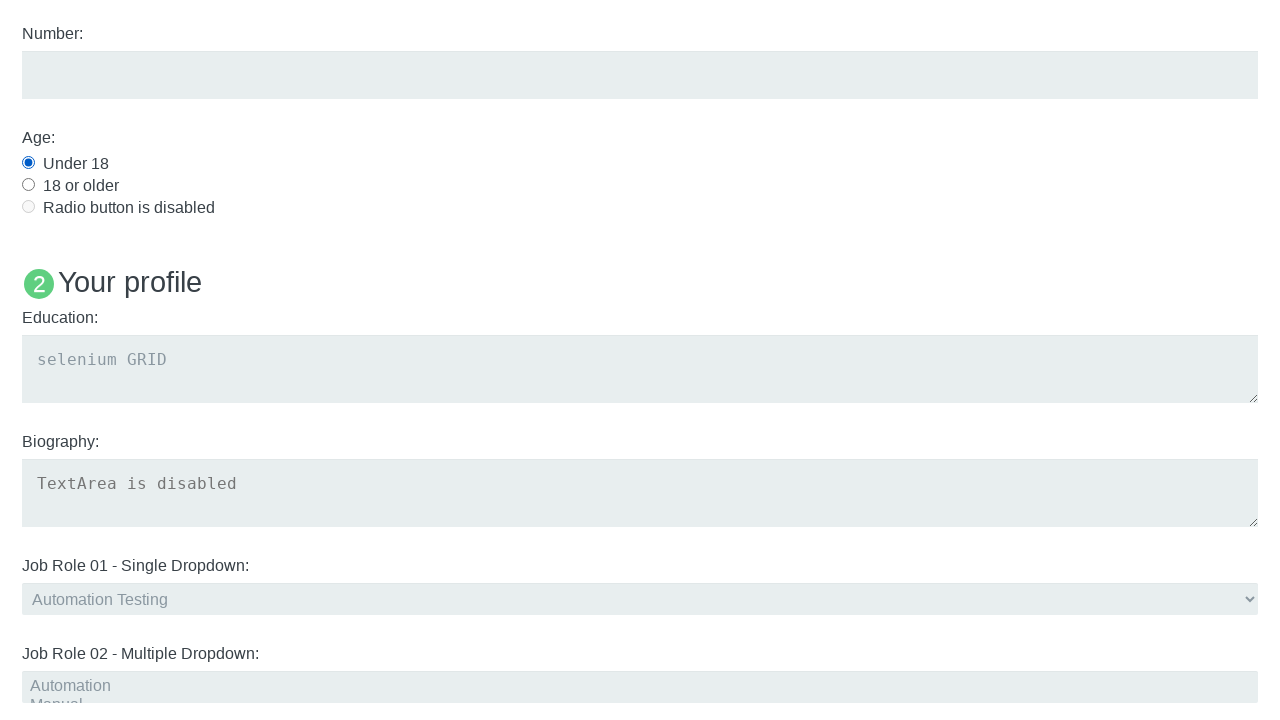